Tests waiting for XHTTP messages to complete and verifying the message count status

Starting URL: https://testpages.eviltester.com/styled/sync/xhttp-messages.html

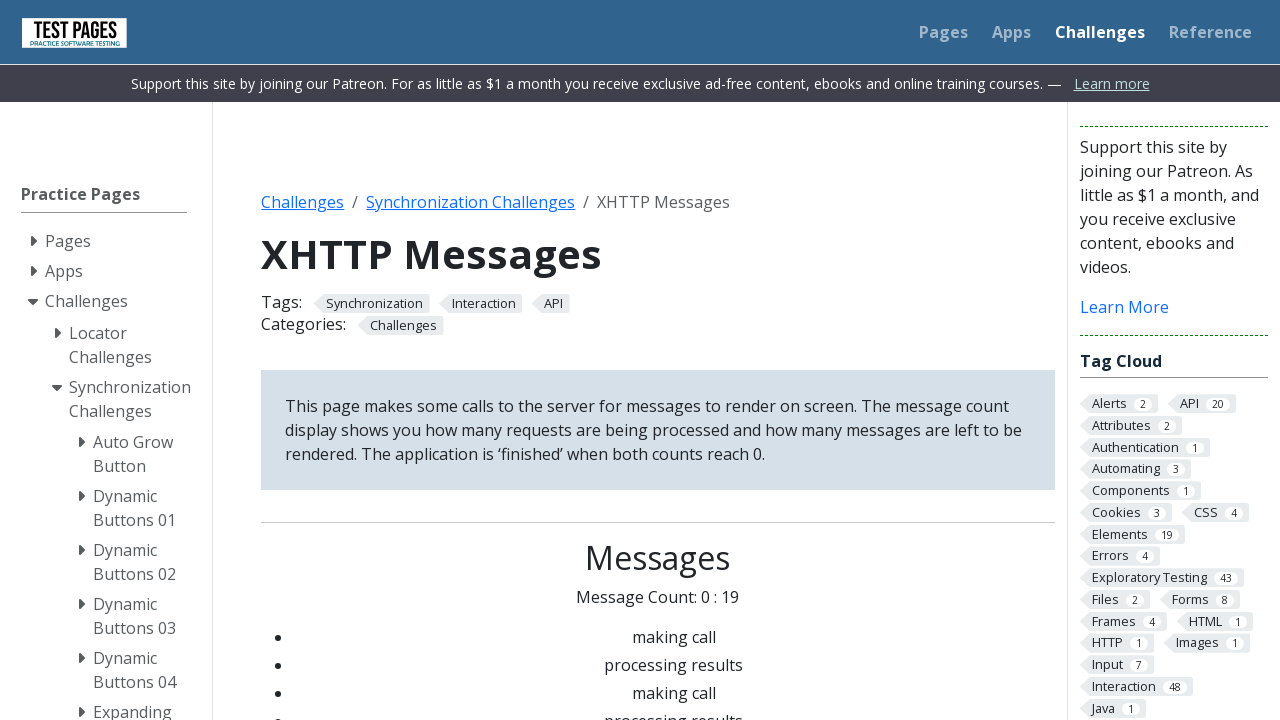

Waited for message count status to show 0 : 0
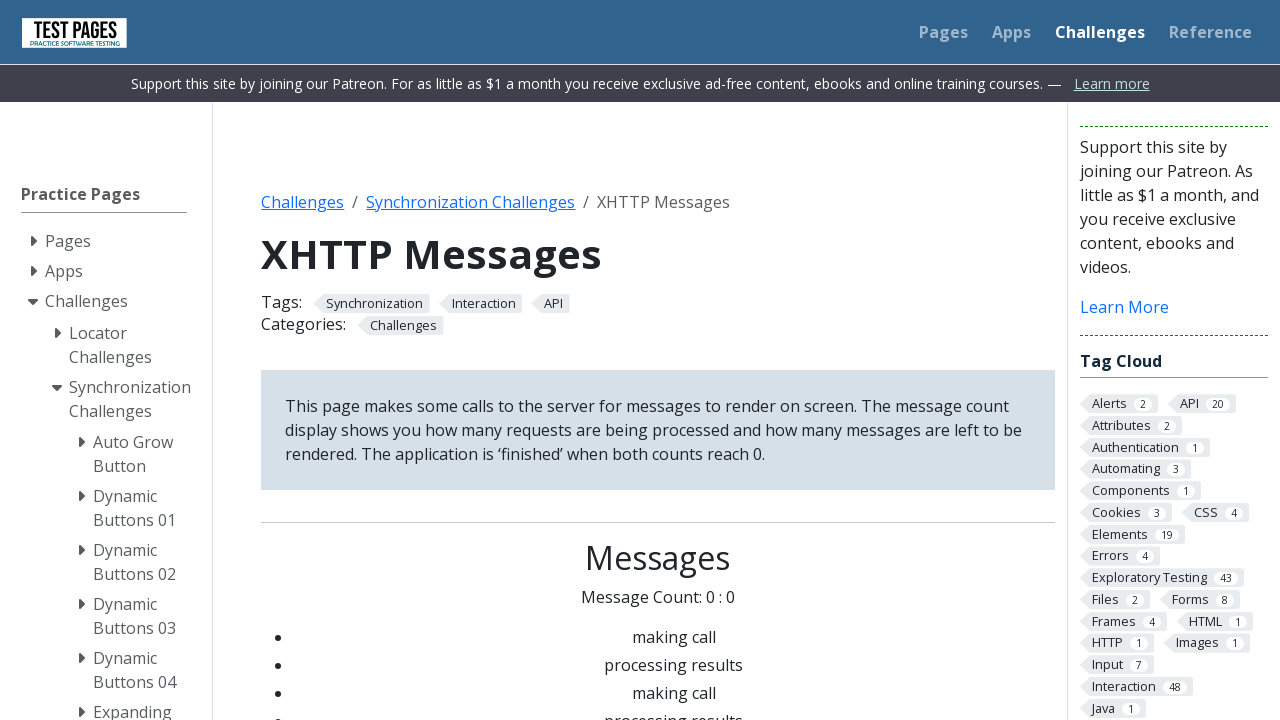

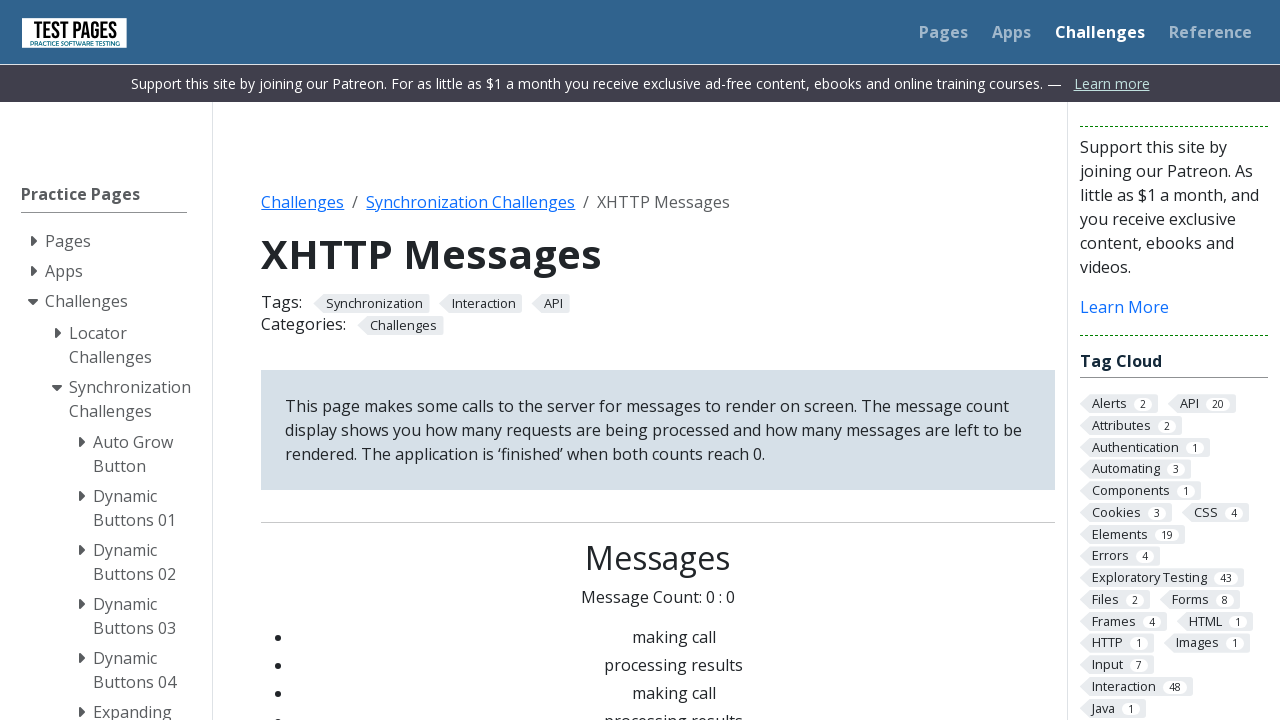